Navigates to Top List then New Comments and verifies no new comments are displayed

Starting URL: http://www.99-bottles-of-beer.net/

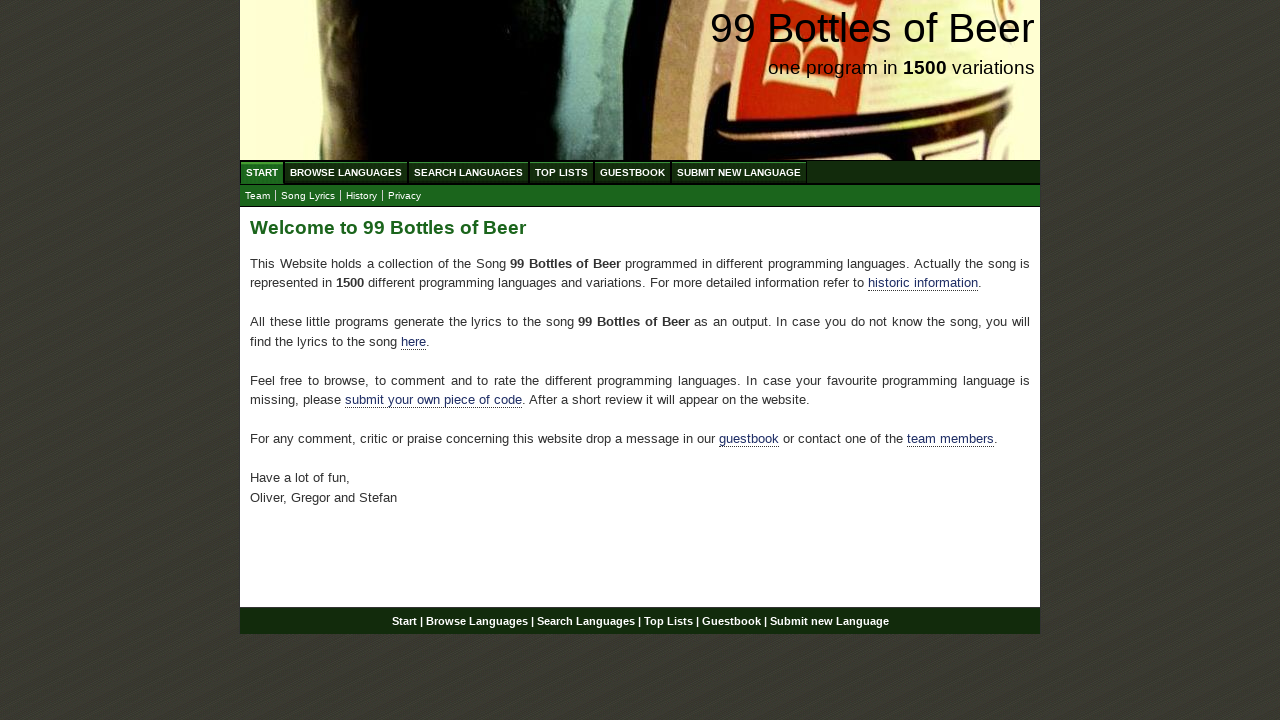

Clicked on Top List in the footer at (668, 621) on #footer a:nth-child(4)
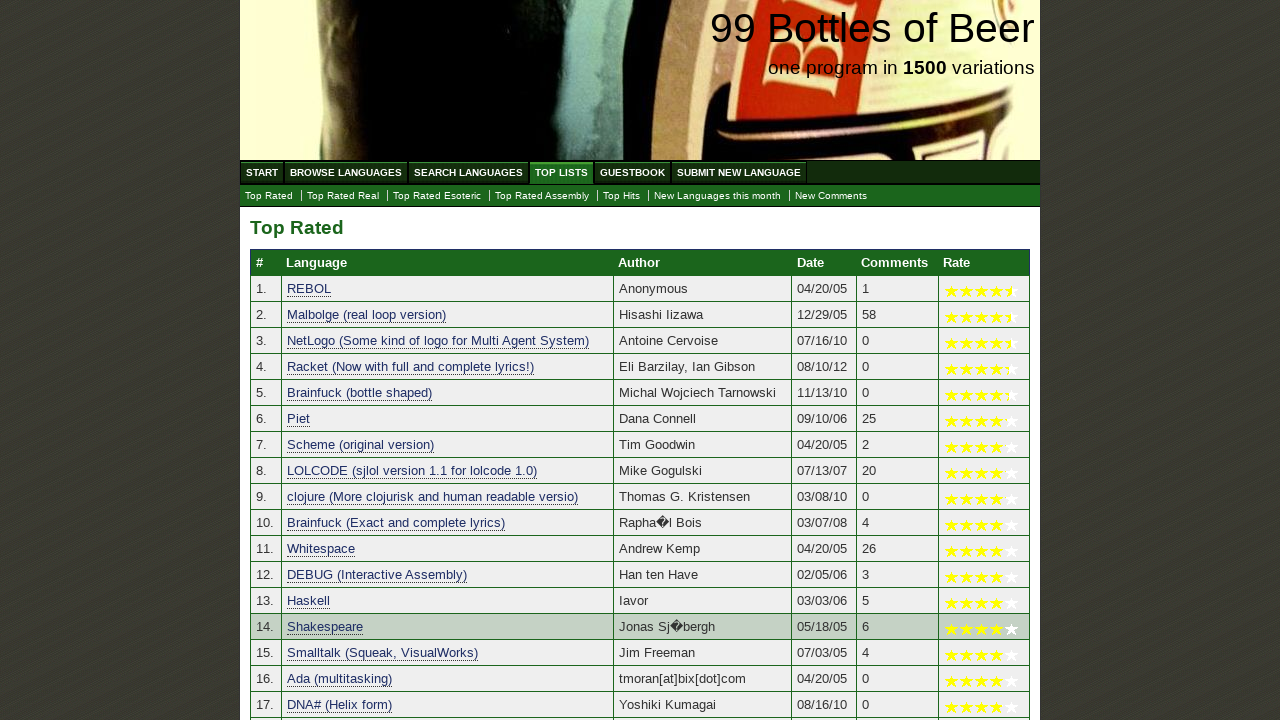

Clicked on New Comments submenu at (831, 196) on #submenu li:last-child
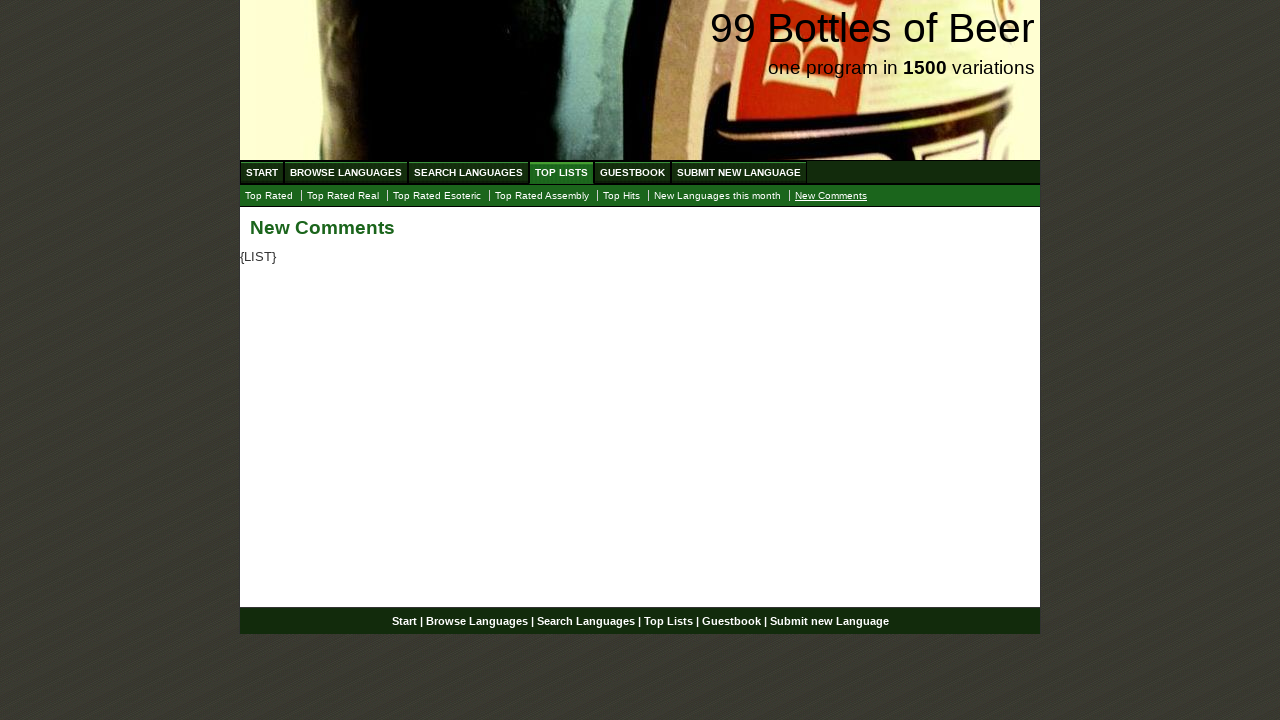

Located main content paragraph element
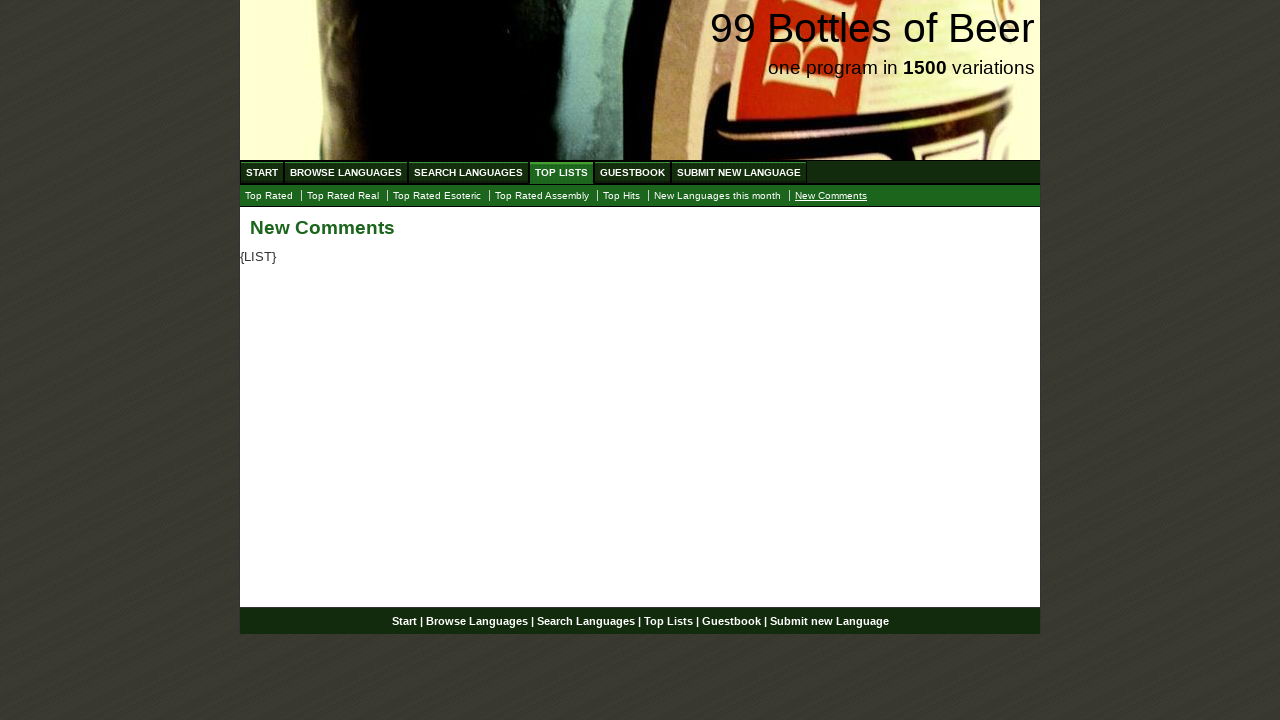

Waited for main content paragraph to be visible
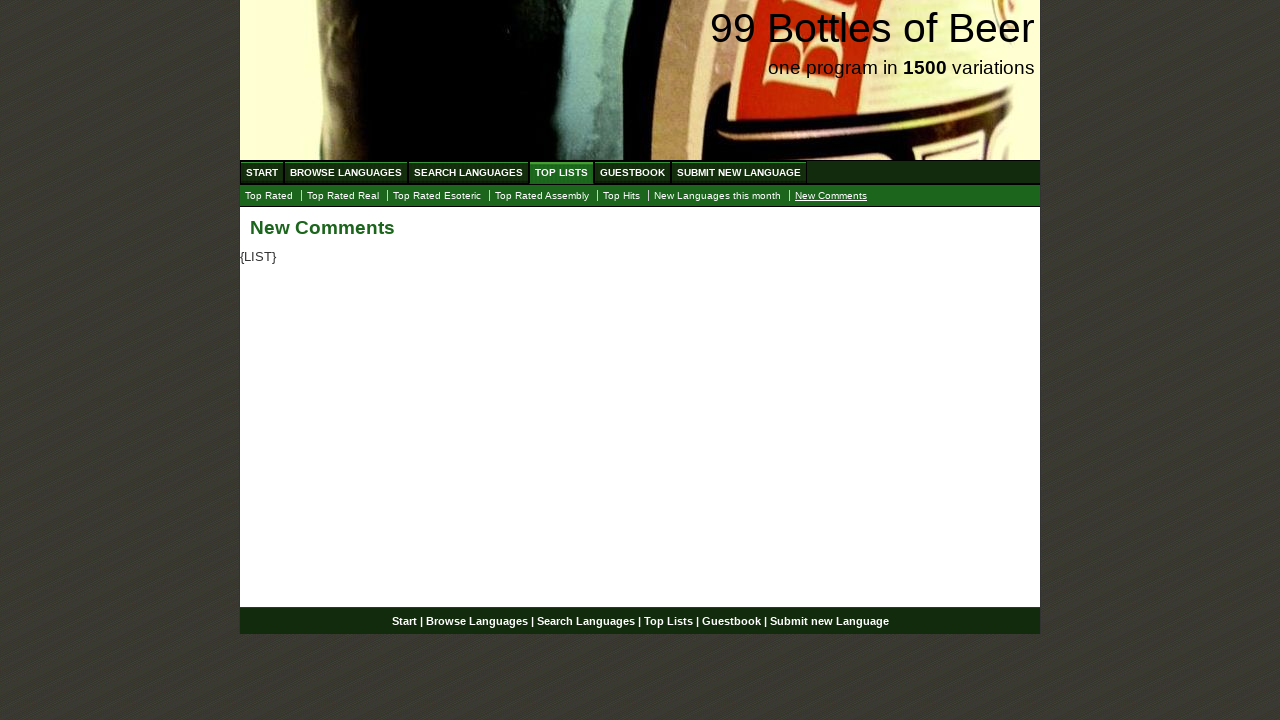

Verified that no new comments are displayed (content is empty)
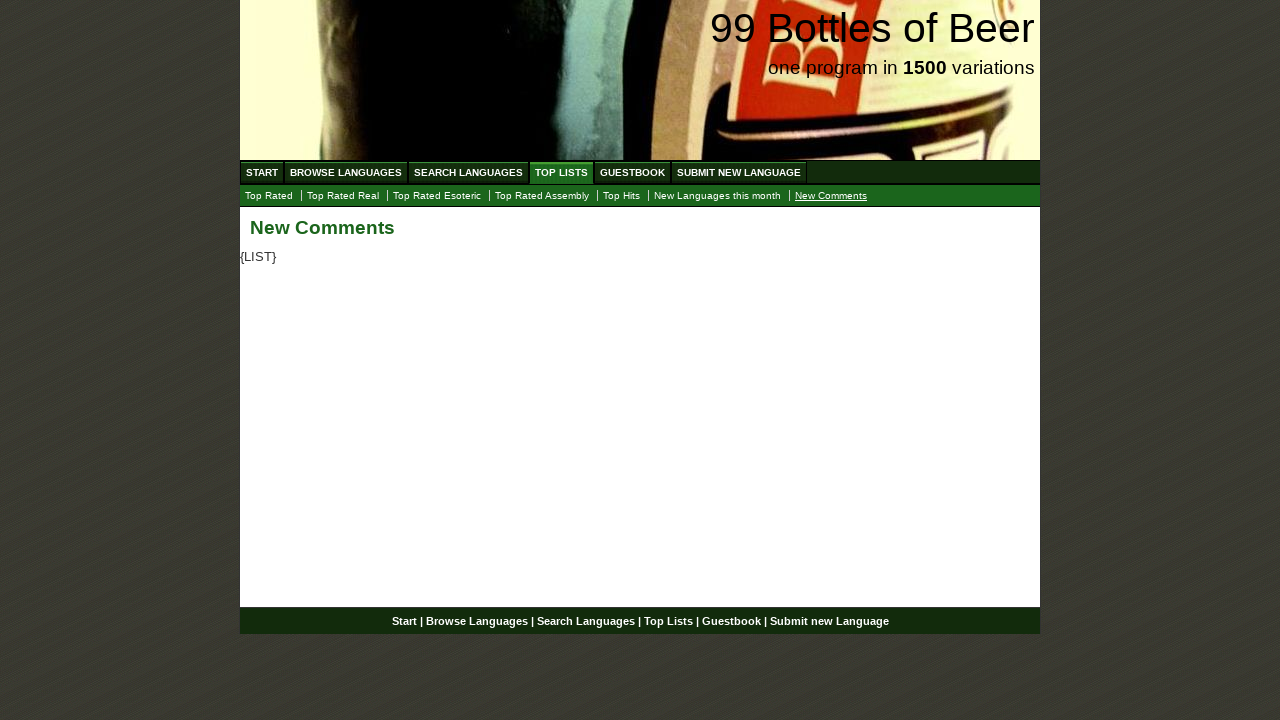

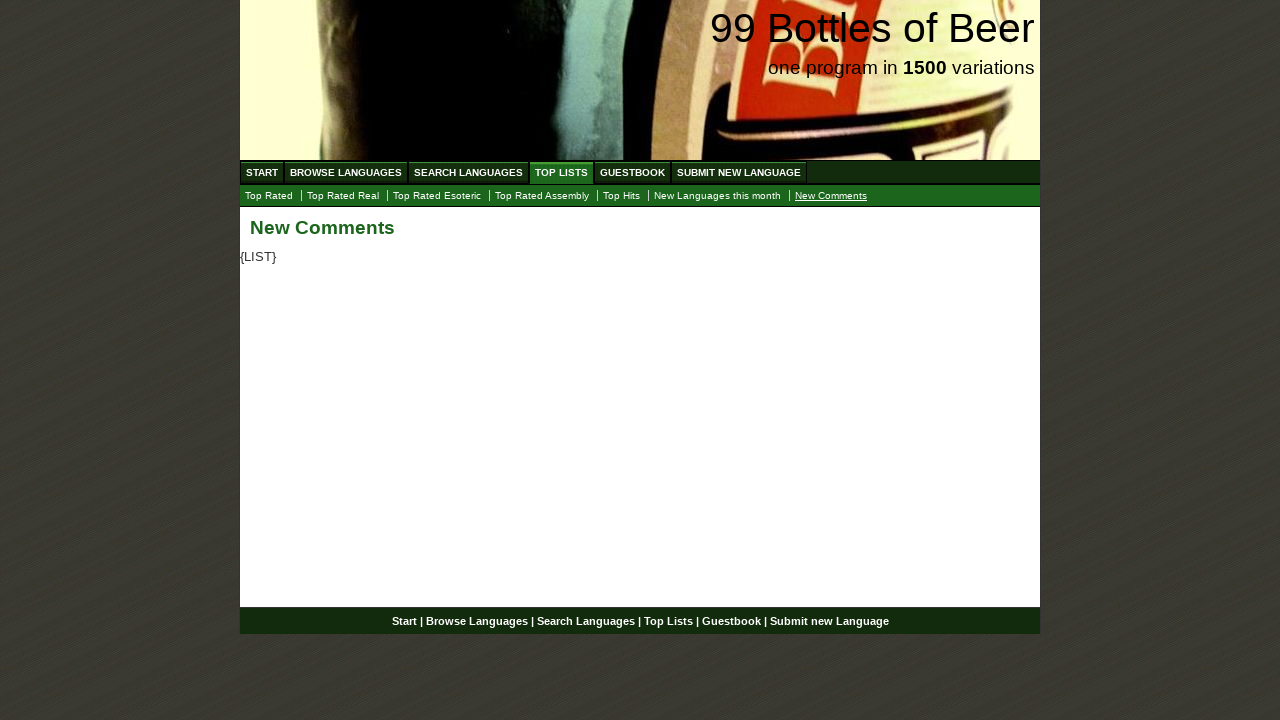